Tests adding specific products (Cucumber, Brocolli, Beetroot) to cart on an e-commerce practice site by finding matching product names and clicking their "Add to cart" buttons

Starting URL: https://rahulshettyacademy.com/seleniumPractise/

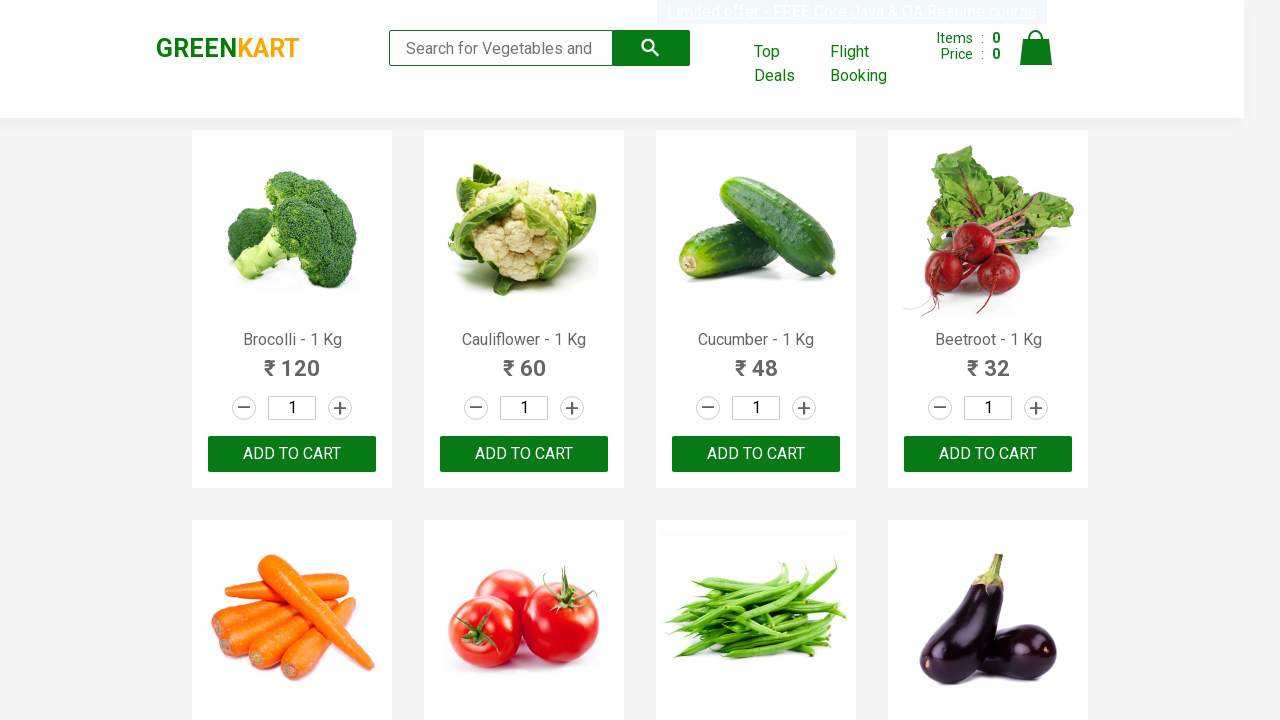

Waited for product names to load on the page
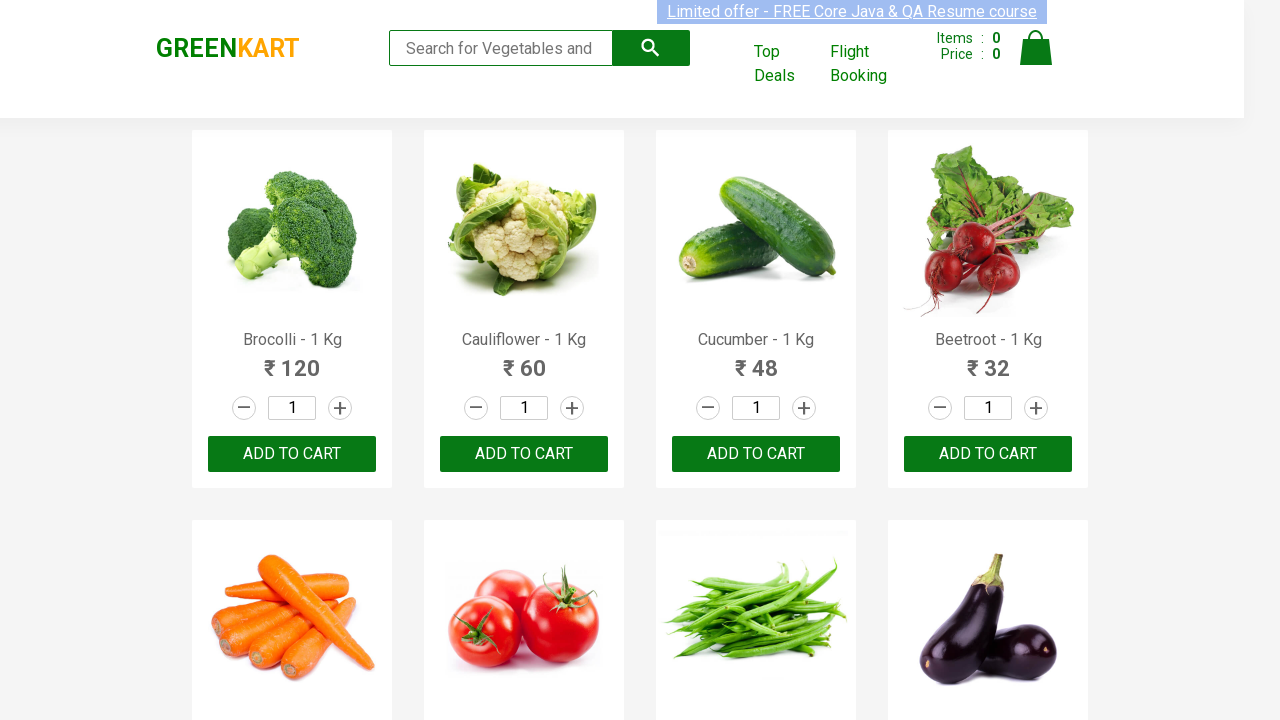

Retrieved all product name elements from the page
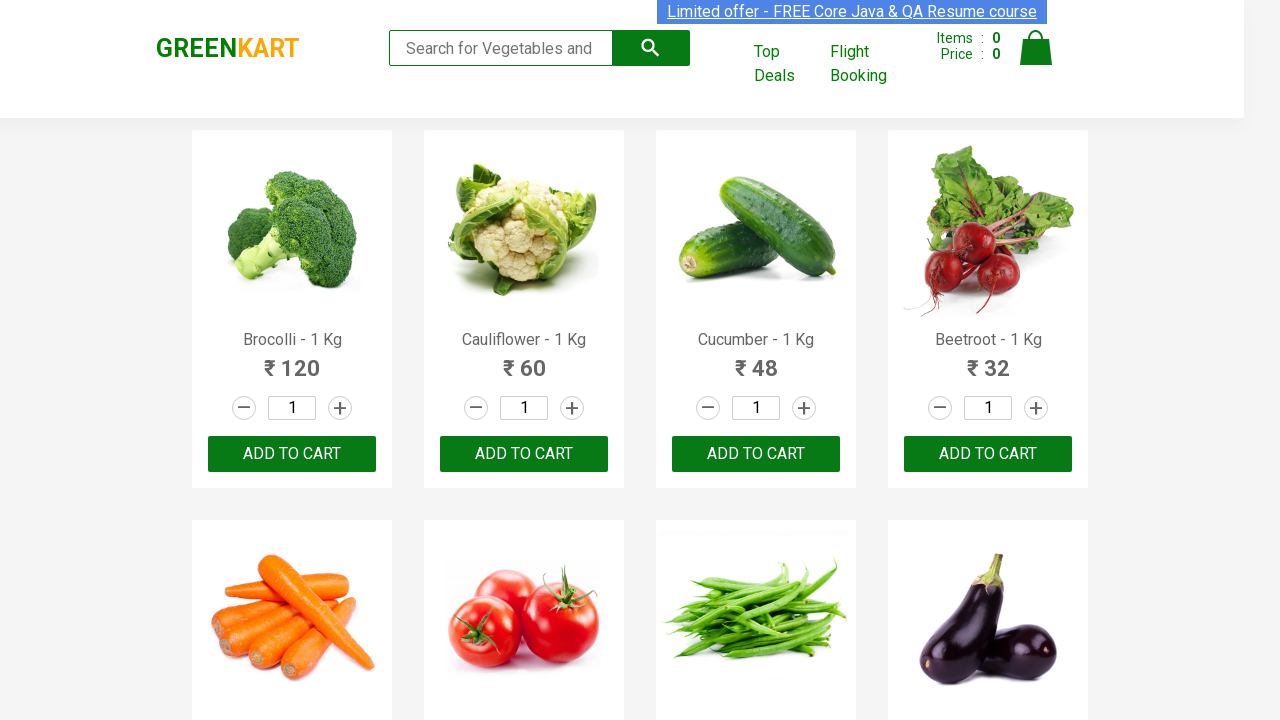

Clicked 'Add to cart' button for Brocolli at (292, 454) on xpath=//div[@class='product-action']/button >> nth=0
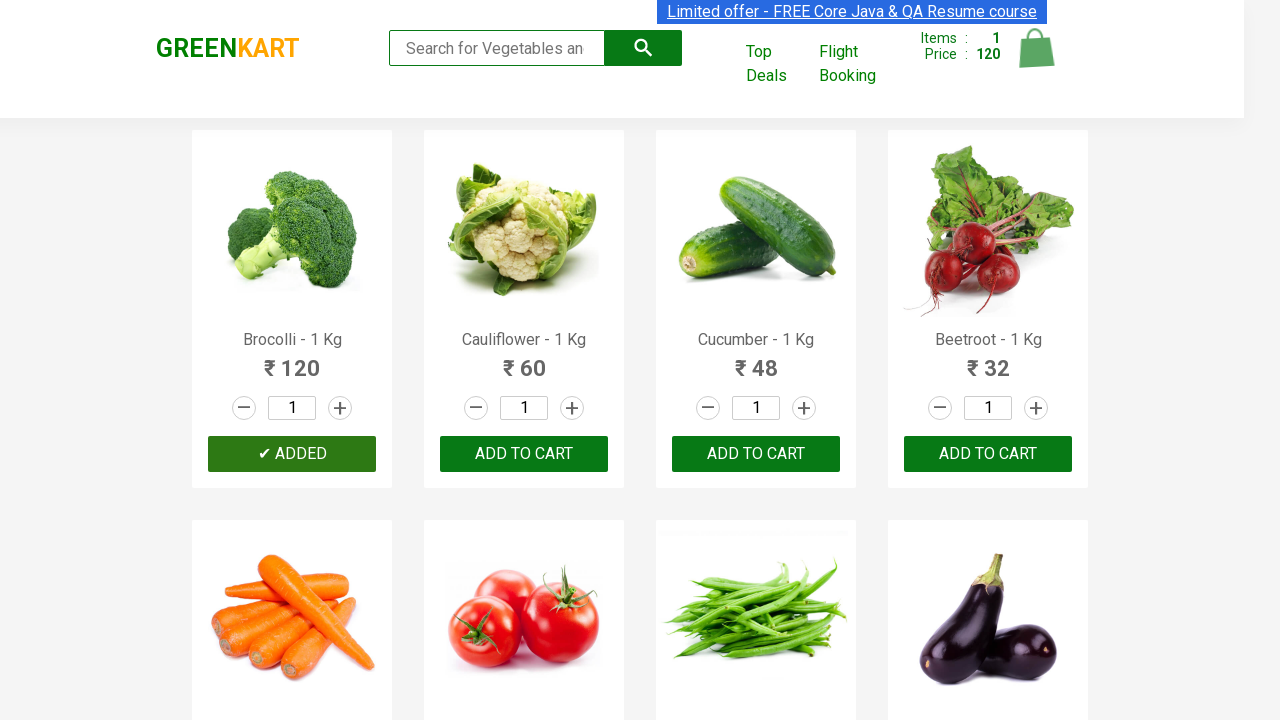

Clicked 'Add to cart' button for Cucumber at (756, 454) on xpath=//div[@class='product-action']/button >> nth=2
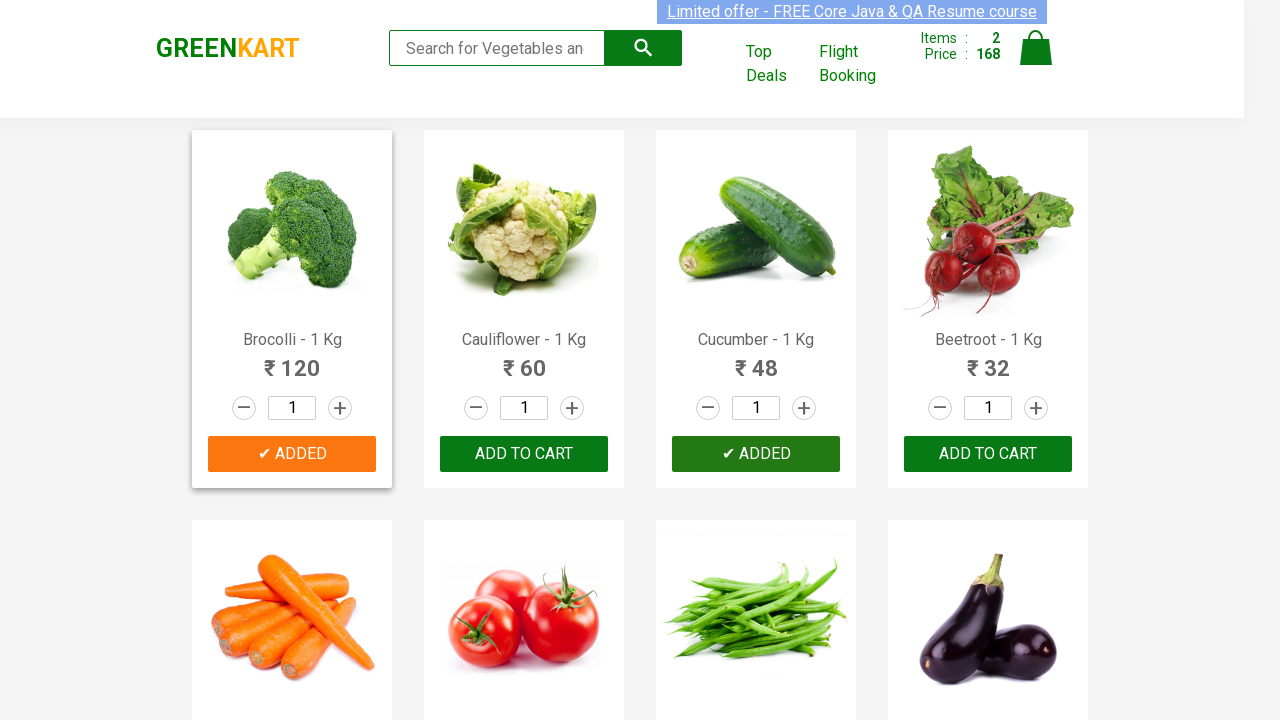

Clicked 'Add to cart' button for Beetroot at (988, 454) on xpath=//div[@class='product-action']/button >> nth=3
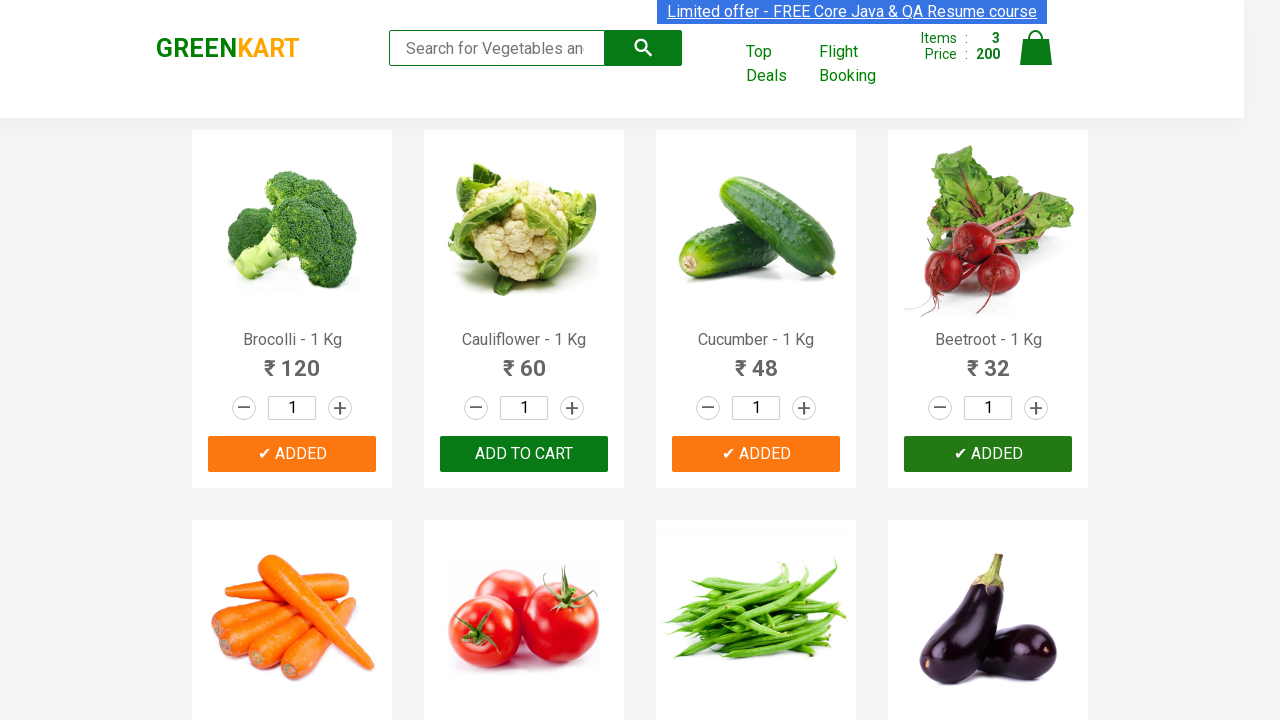

Successfully added all 3 items to cart
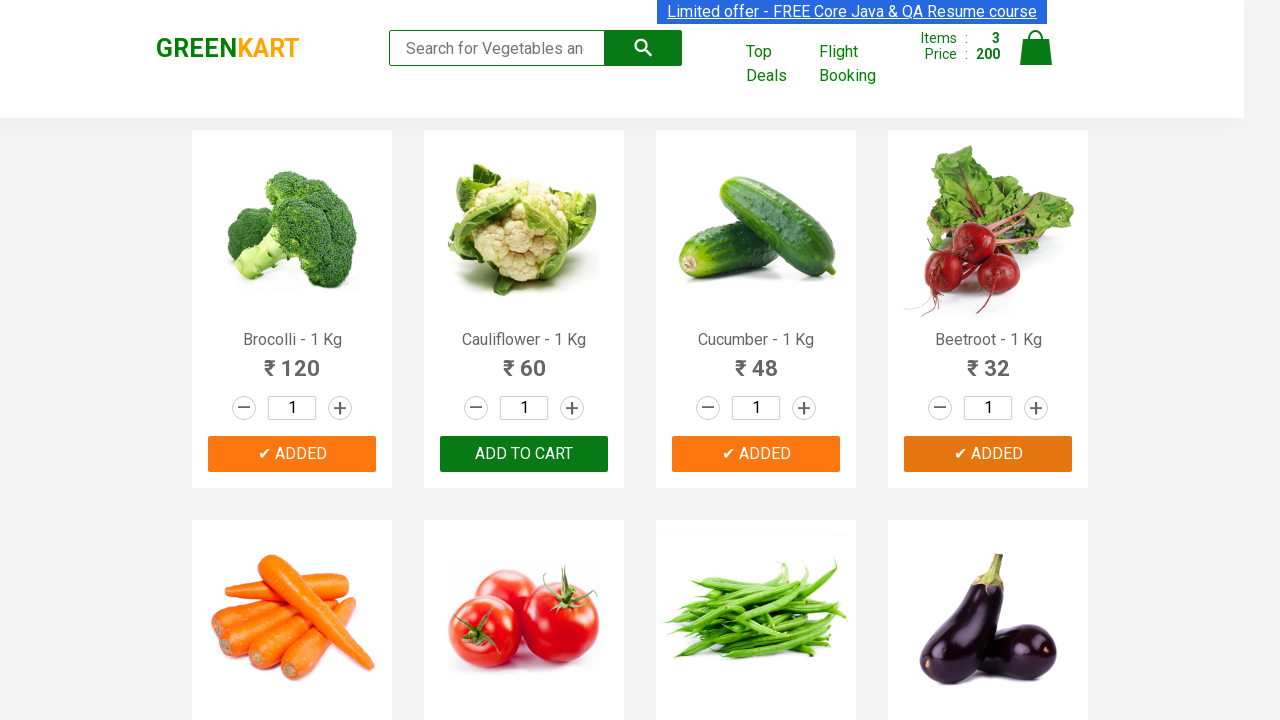

Waited 1 second for items to be added to cart
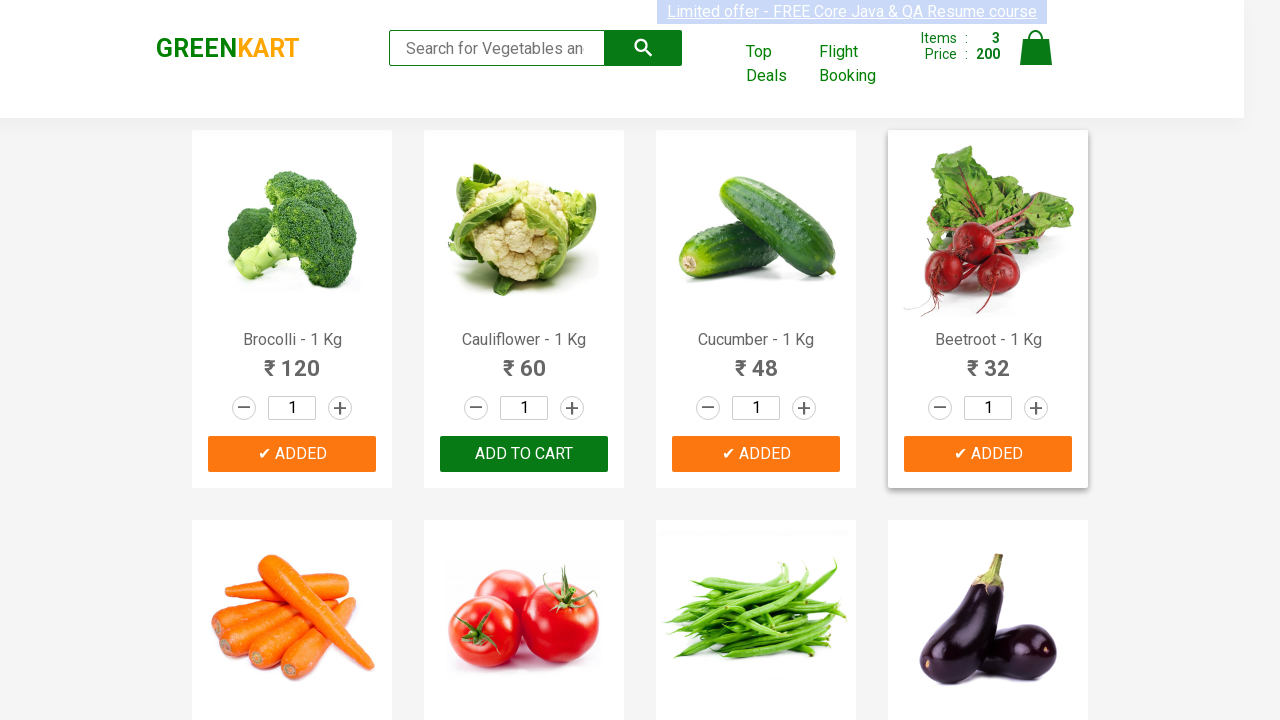

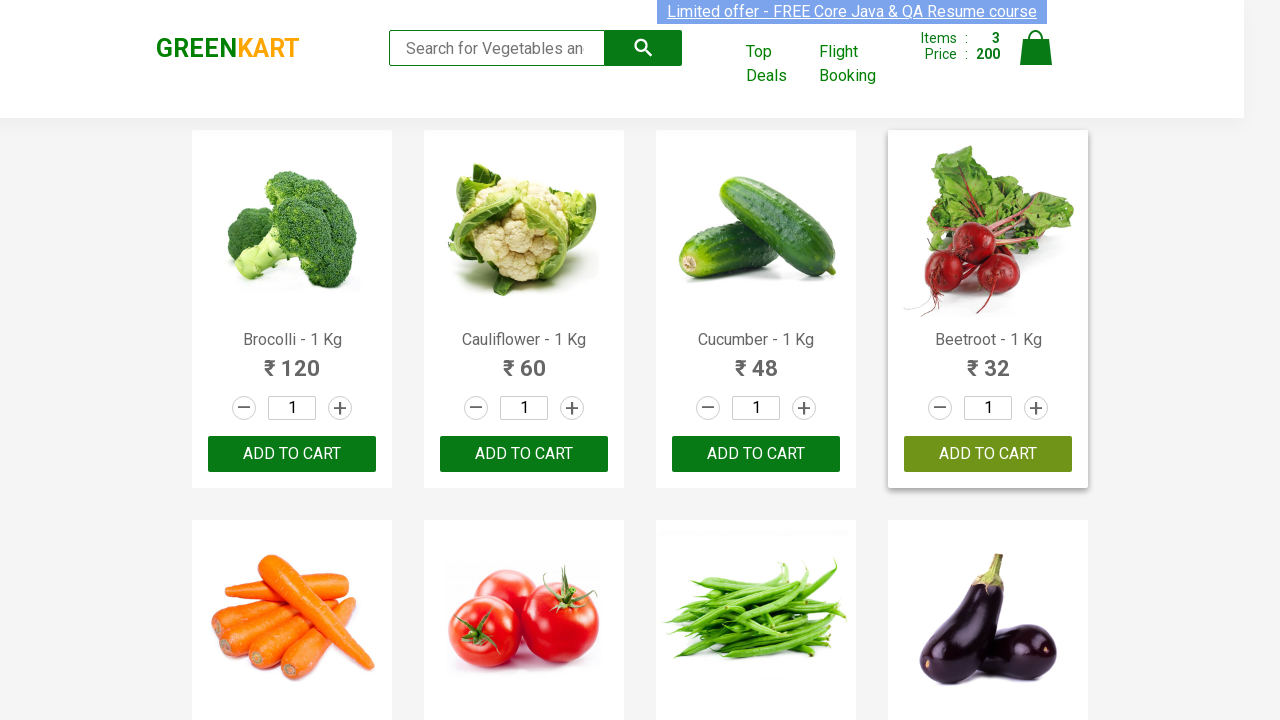